Tests show/hide functionality of a text field by clicking show and hide buttons

Starting URL: https://rahulshettyacademy.com/AutomationPractice/

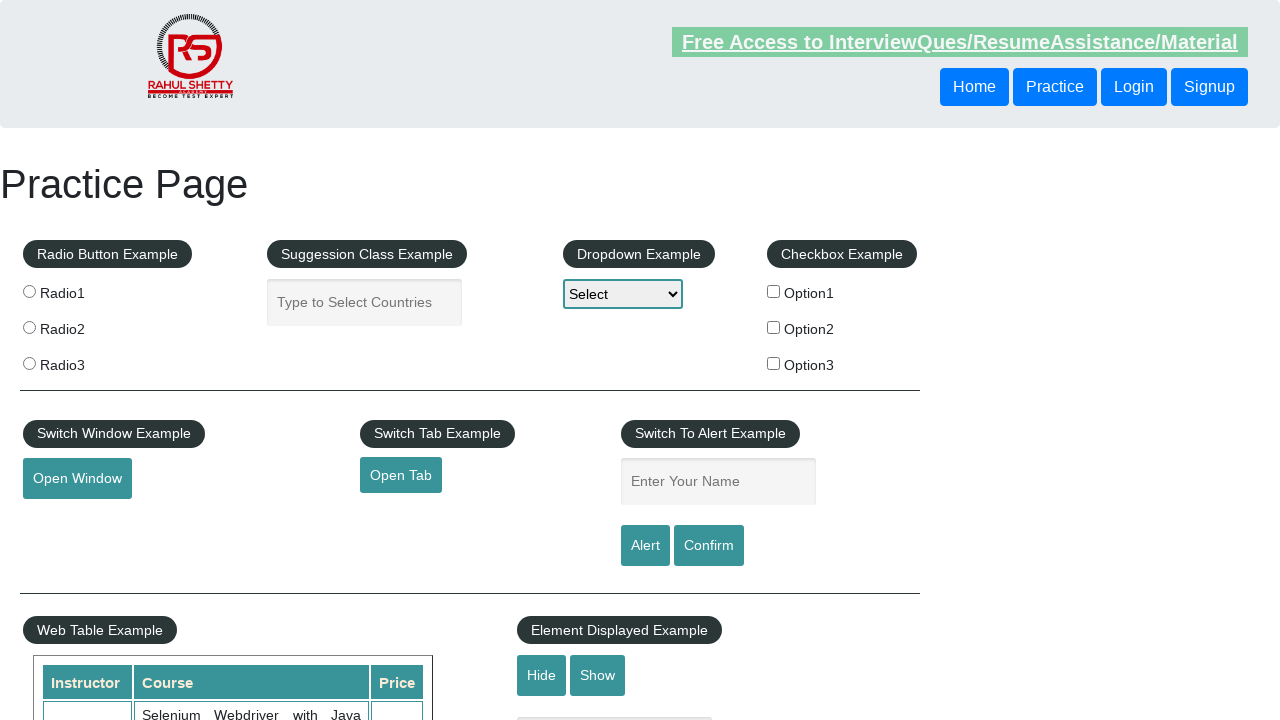

Clicked show button to display text field at (598, 675) on #show-textbox
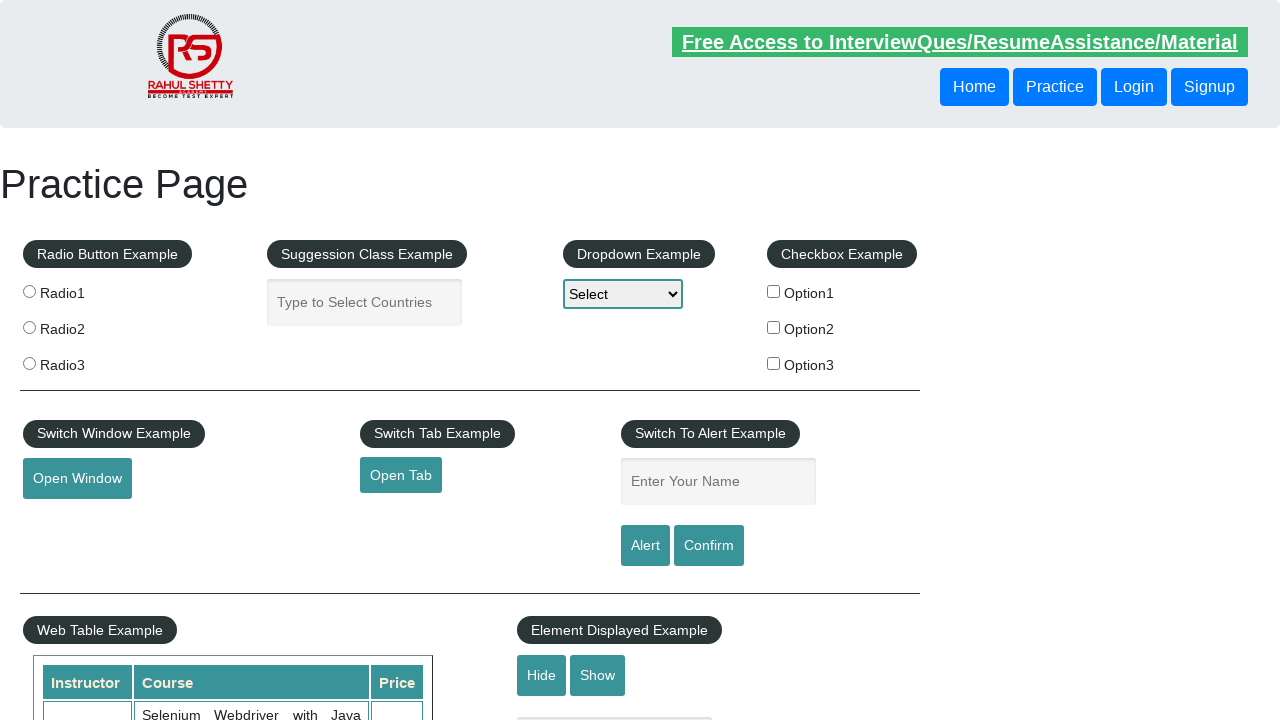

Clicked hide button to hide text field at (542, 675) on #hide-textbox
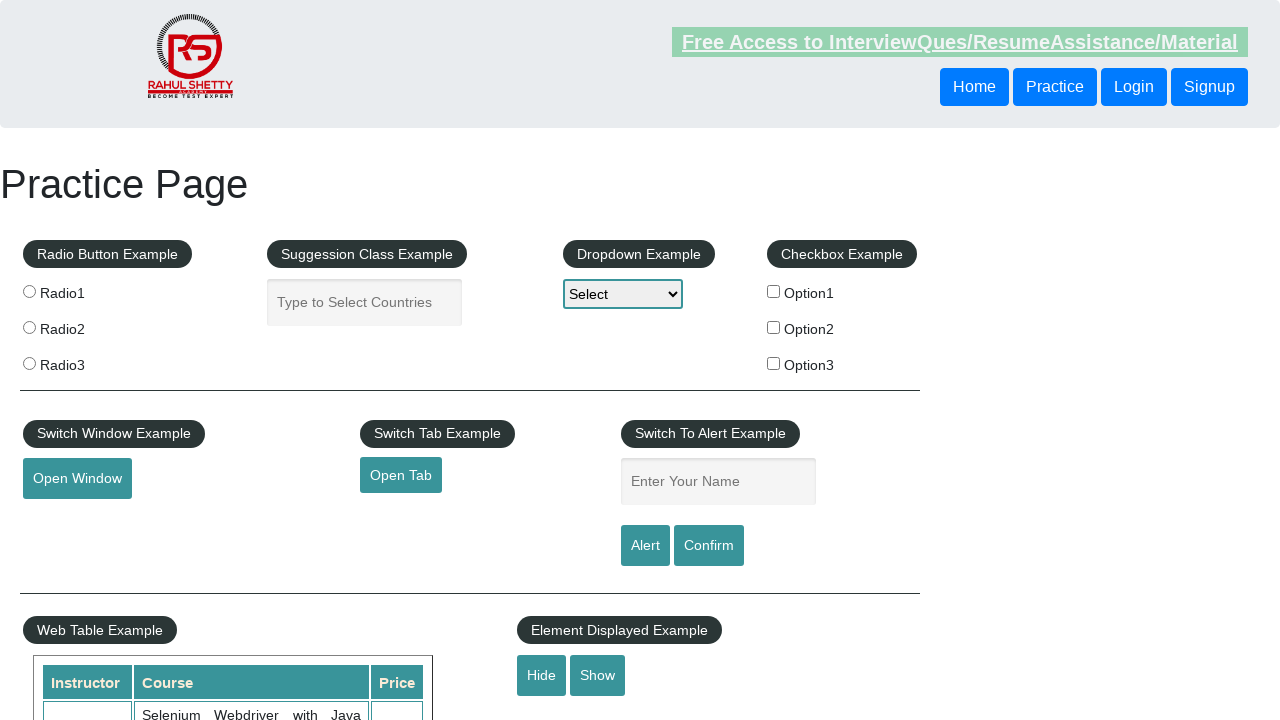

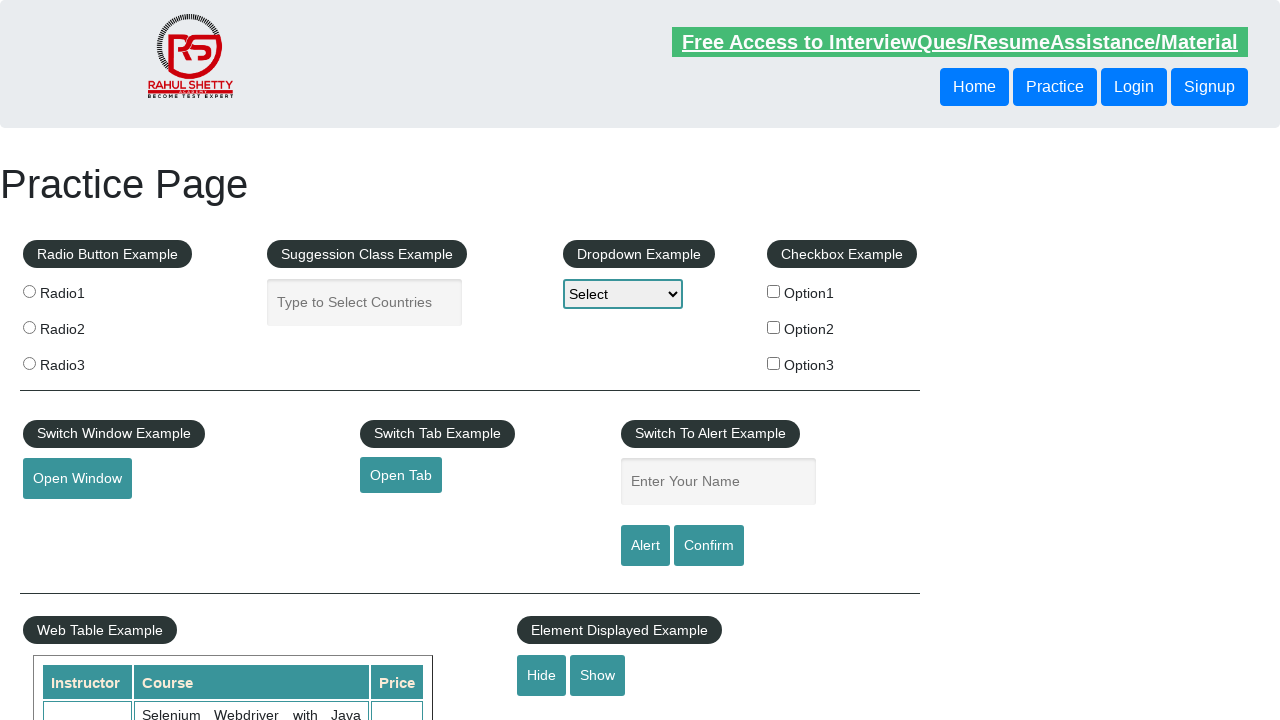